Tests A/B test opt-out by visiting the page, adding an opt-out cookie, refreshing, and verifying the heading changes from "A/B Test" to "No A/B Test"

Starting URL: http://the-internet.herokuapp.com/abtest

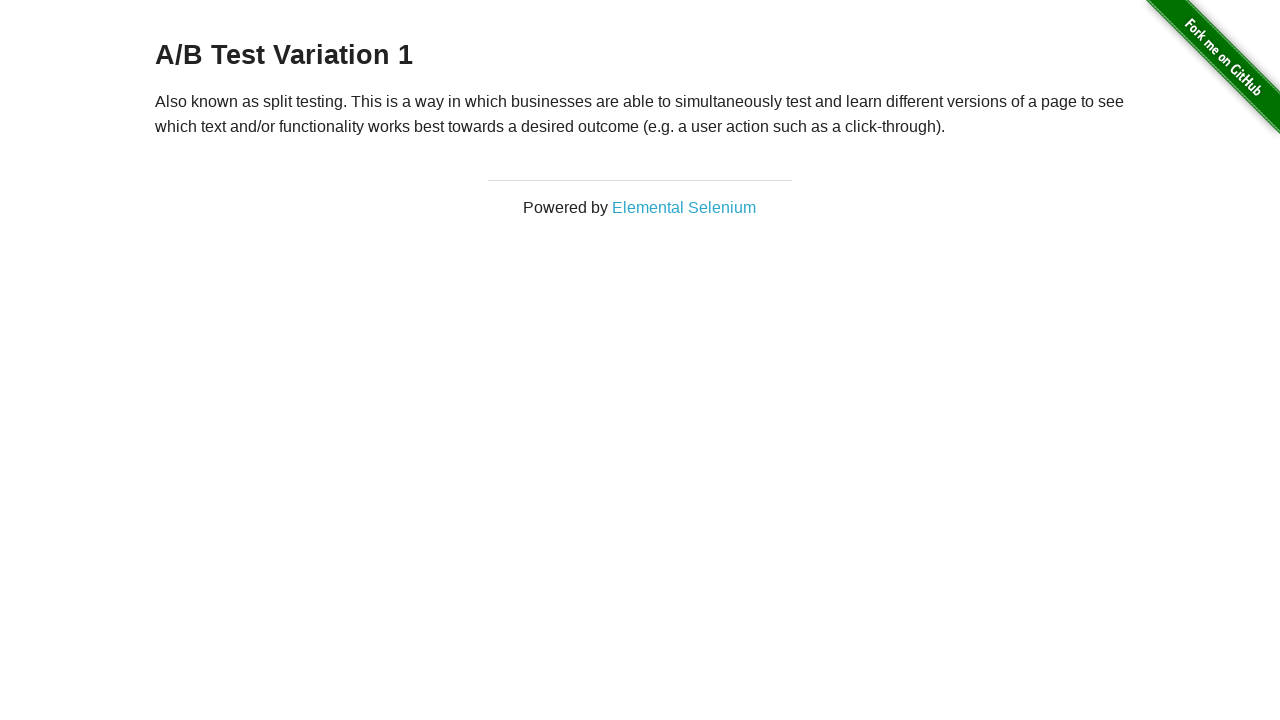

Waited for h3 heading to load on A/B test page
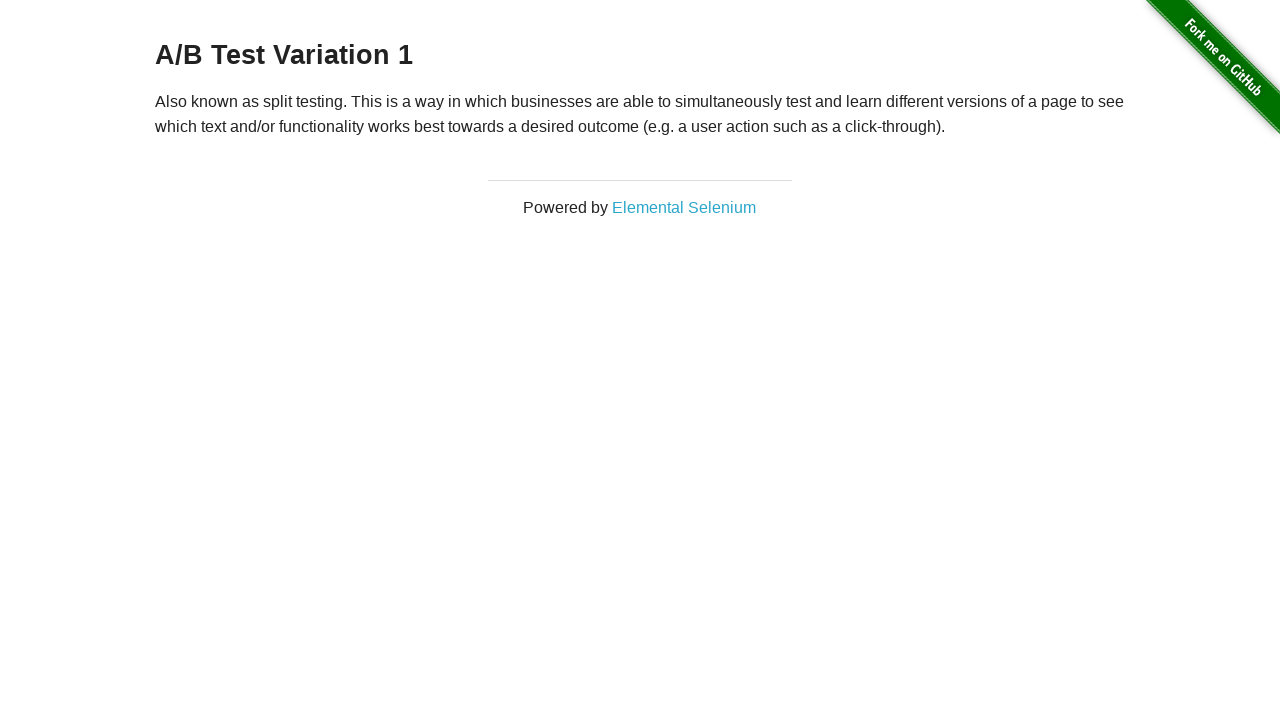

Added optimizelyOptOut cookie to opt out of A/B test
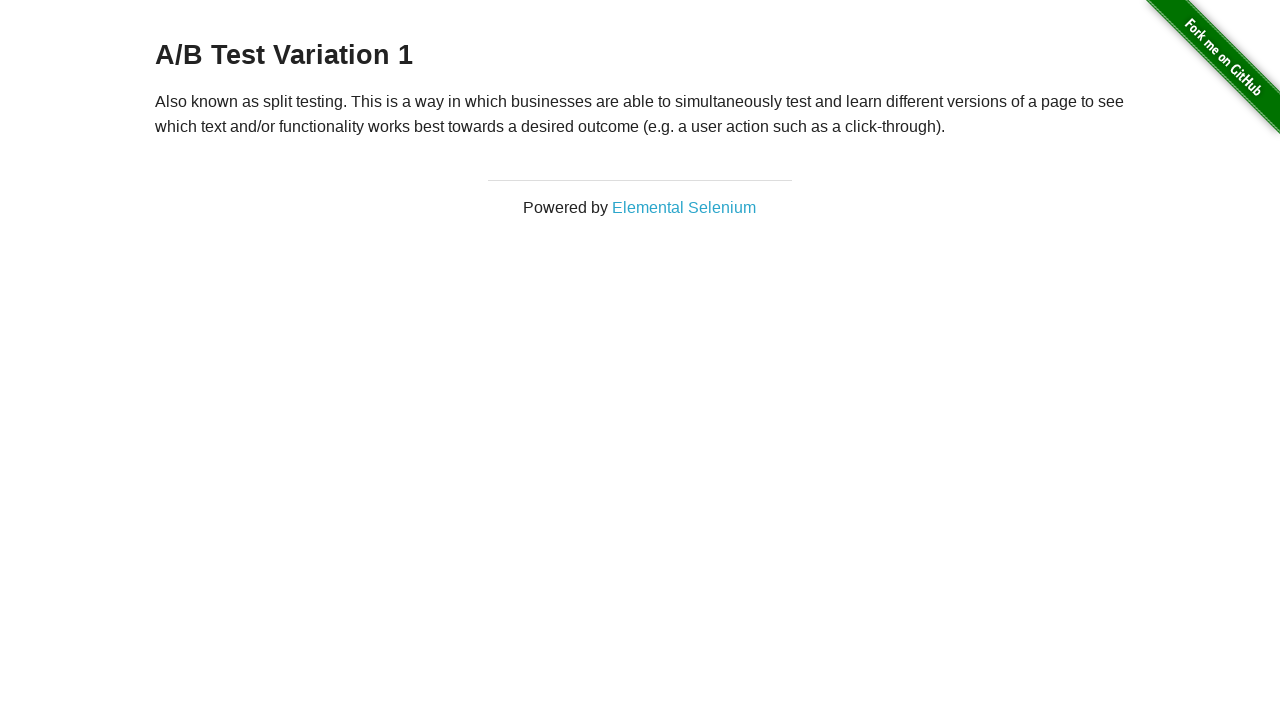

Reloaded page after adding opt-out cookie
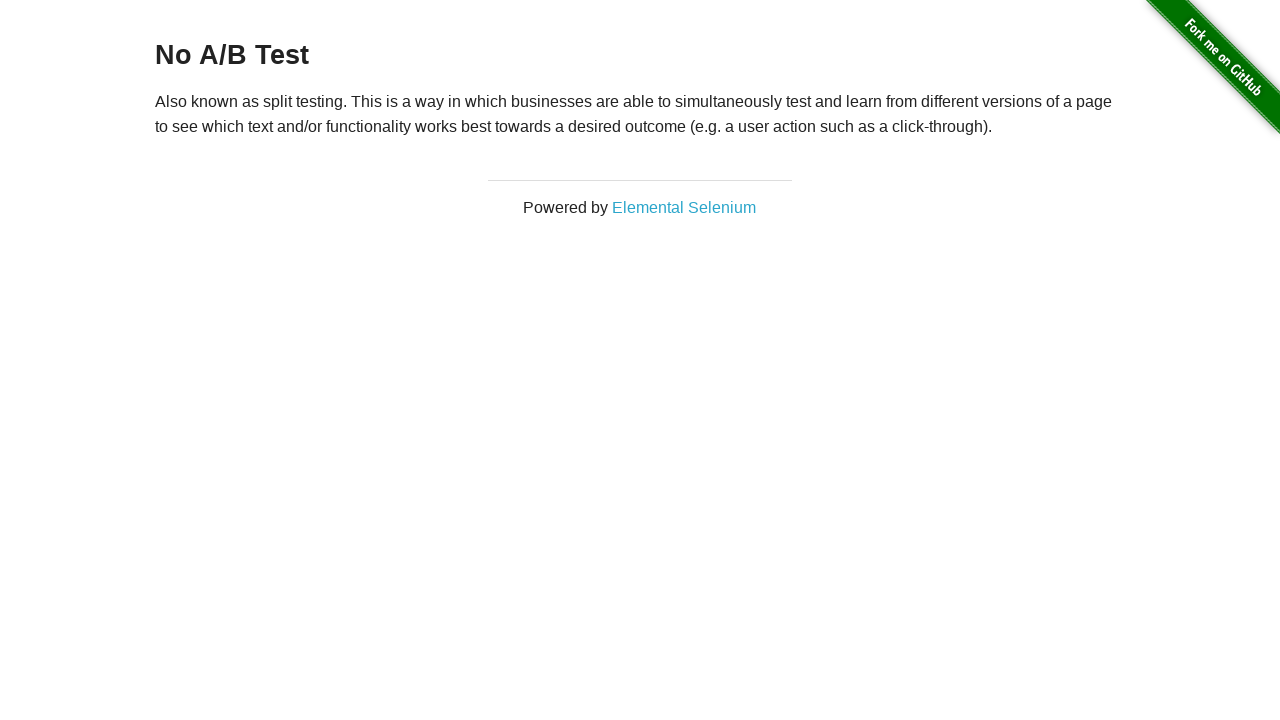

Verified h3 heading is present after page refresh
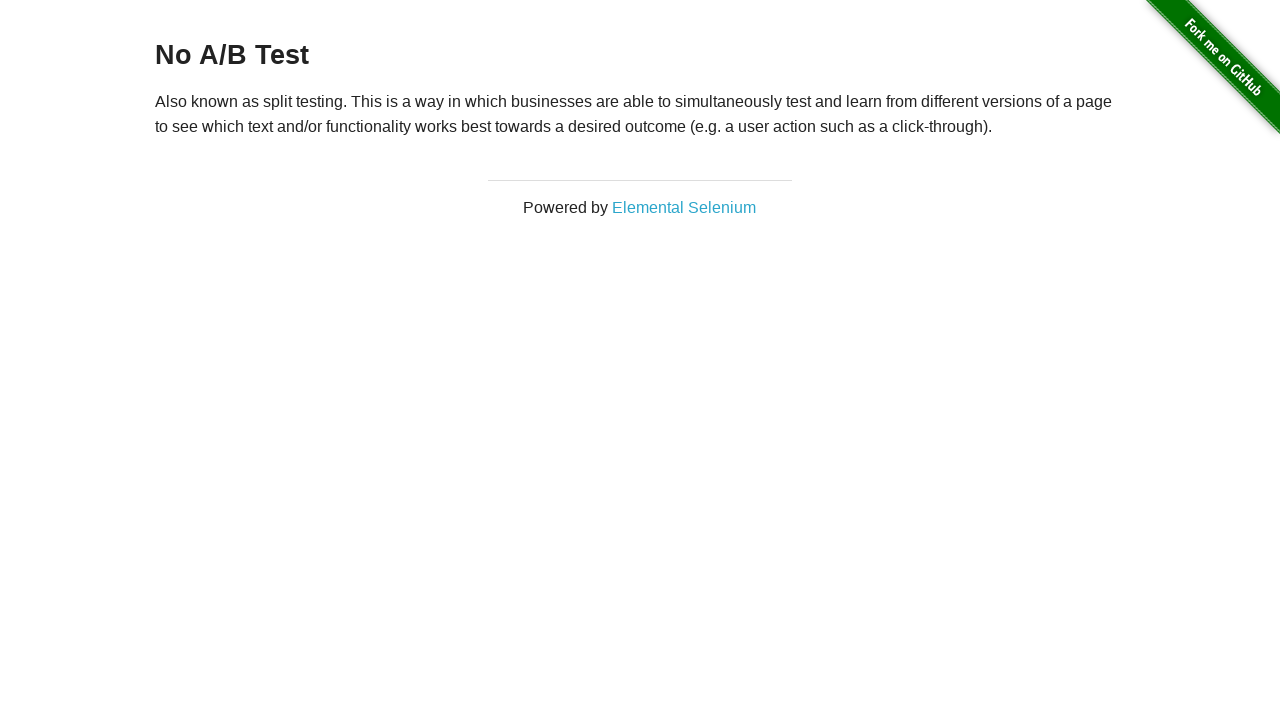

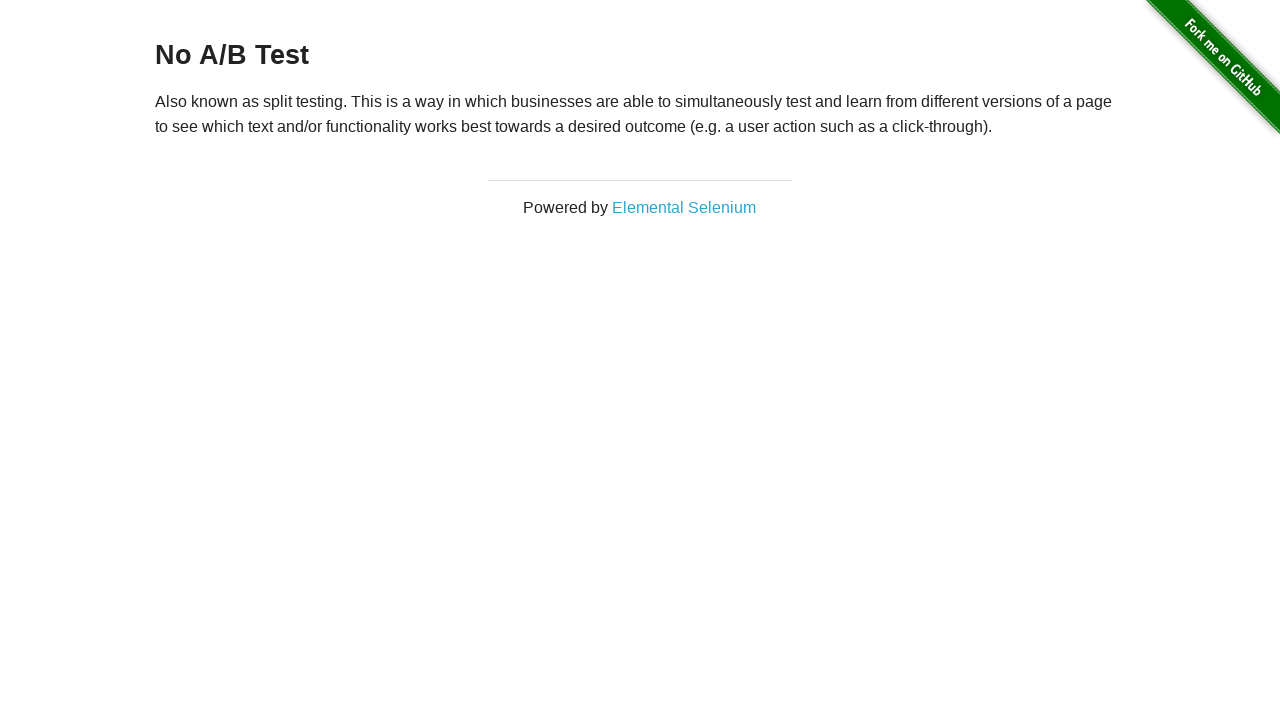